Tests A/B test opt-out by visiting the split testing page, adding an opt-out cookie if in an A/B test group, refreshing the page, and verifying the opt-out was successful by checking the heading text.

Starting URL: http://the-internet.herokuapp.com/abtest

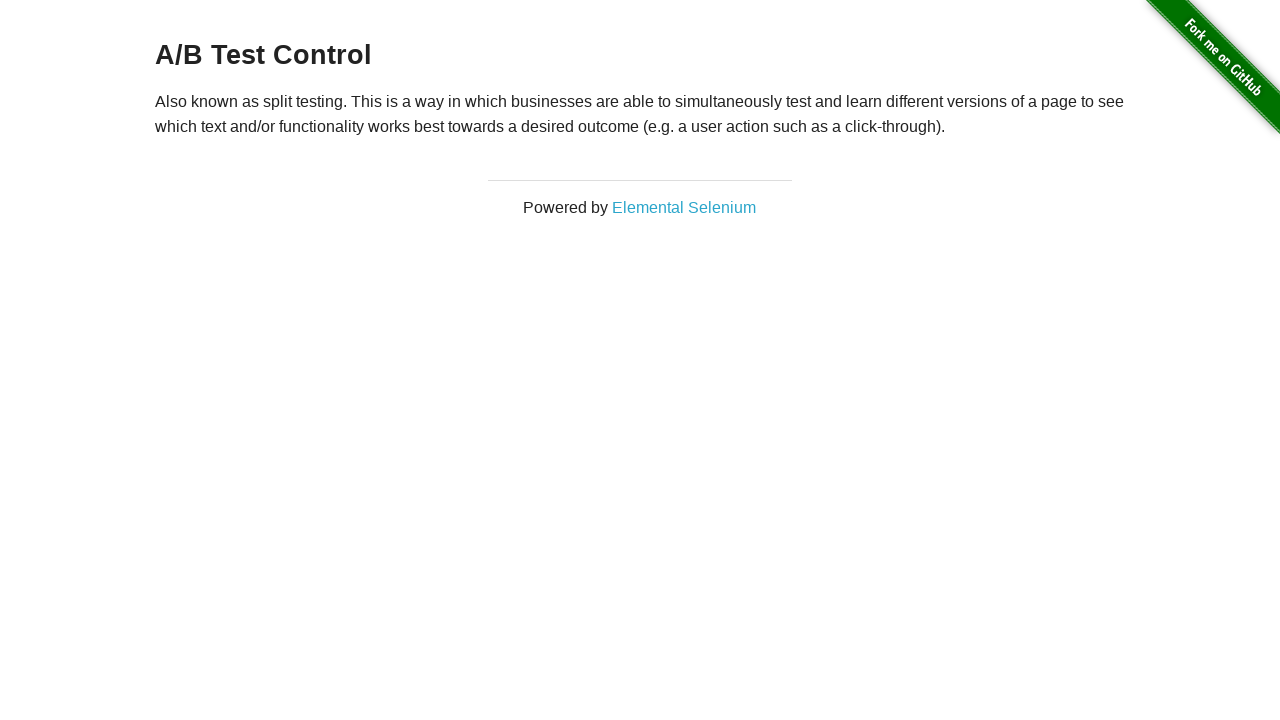

Located heading element (h3)
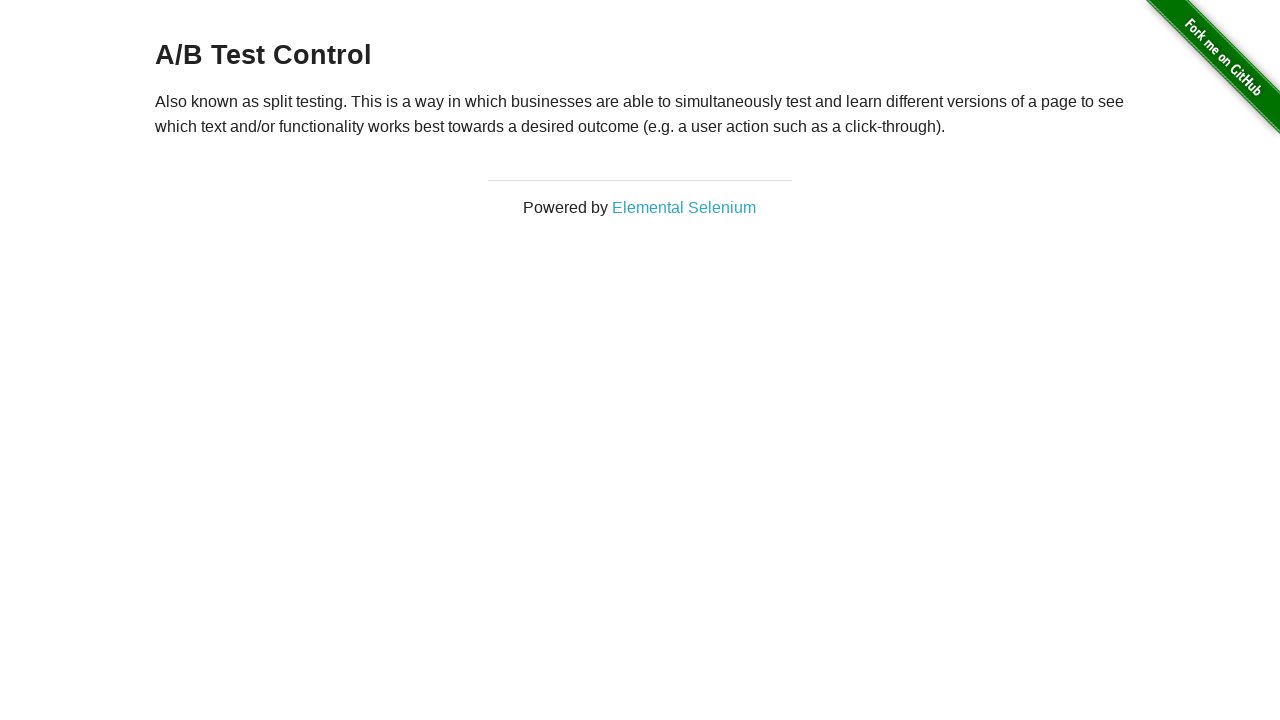

Retrieved heading text: 'A/B Test Control'
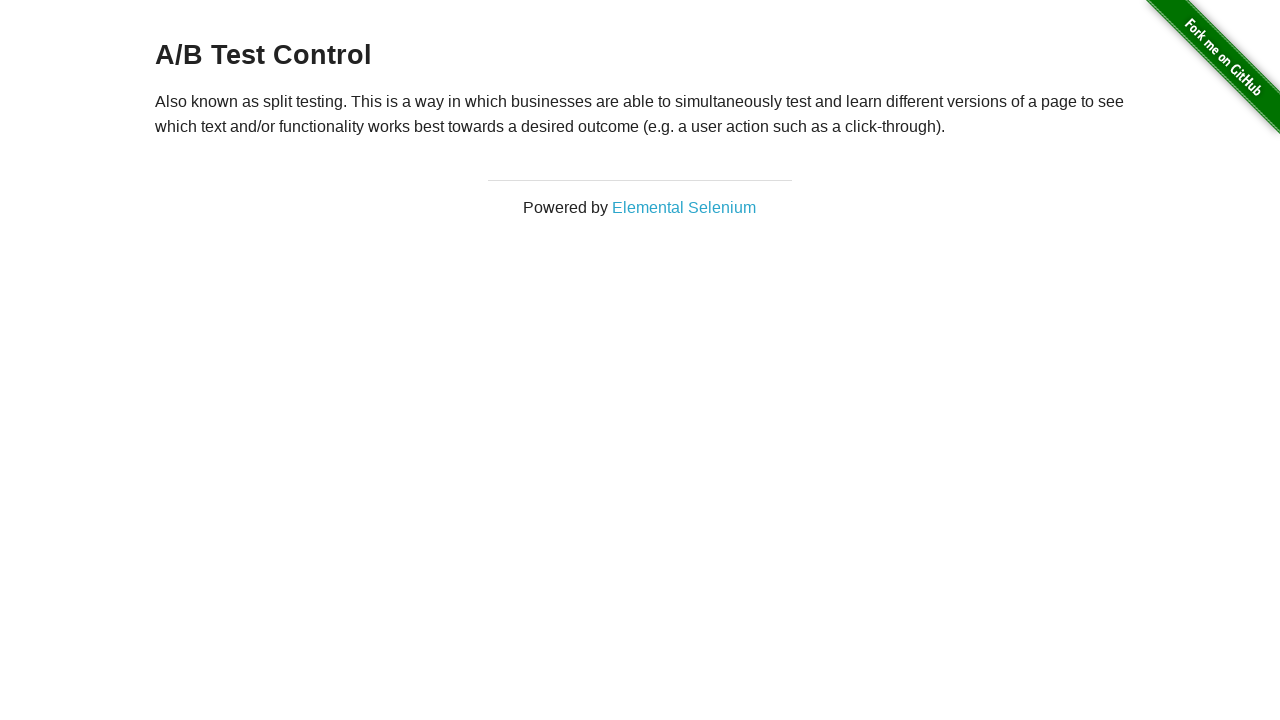

Added optimizelyOptOut cookie to opt out of A/B test
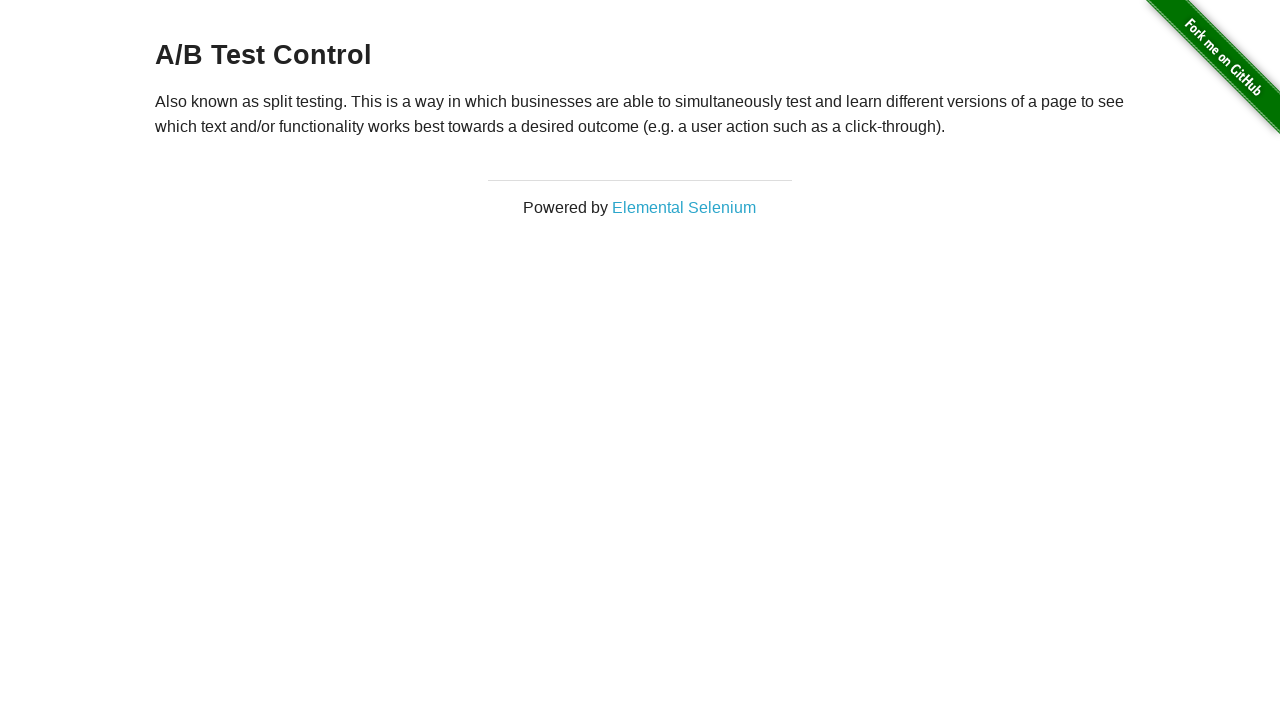

Reloaded page after adding opt-out cookie
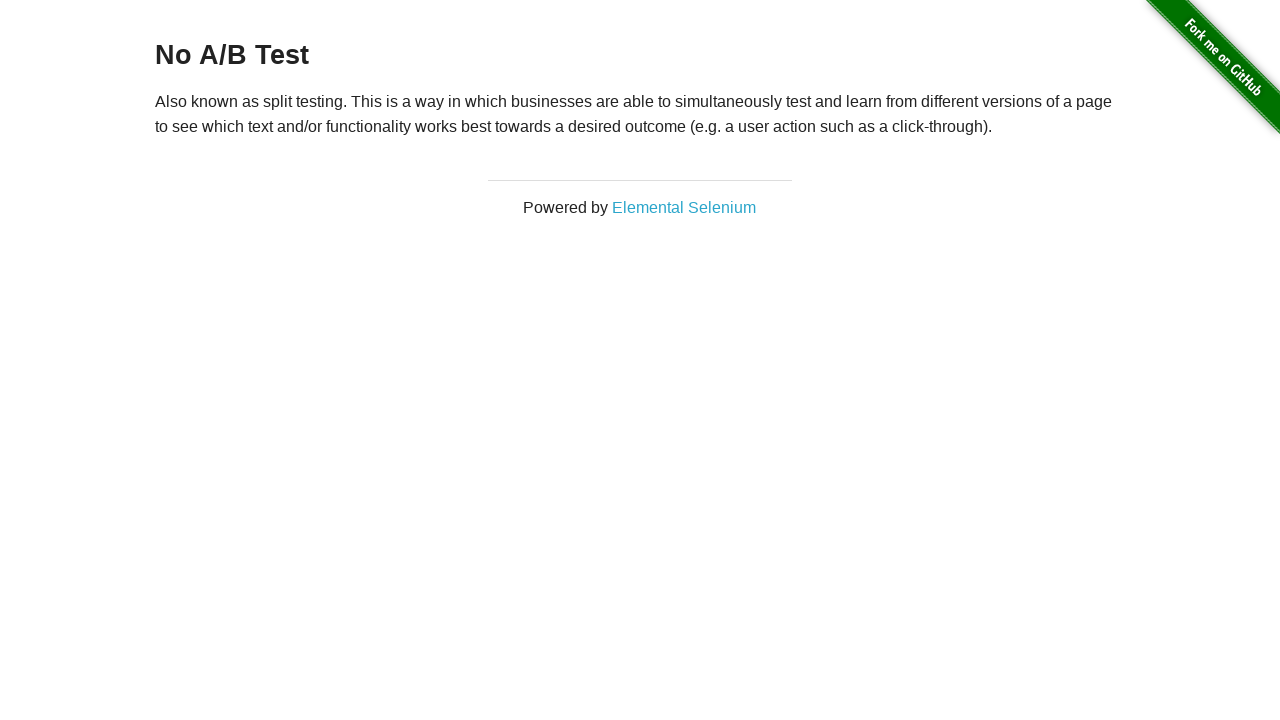

Waited for heading element to load
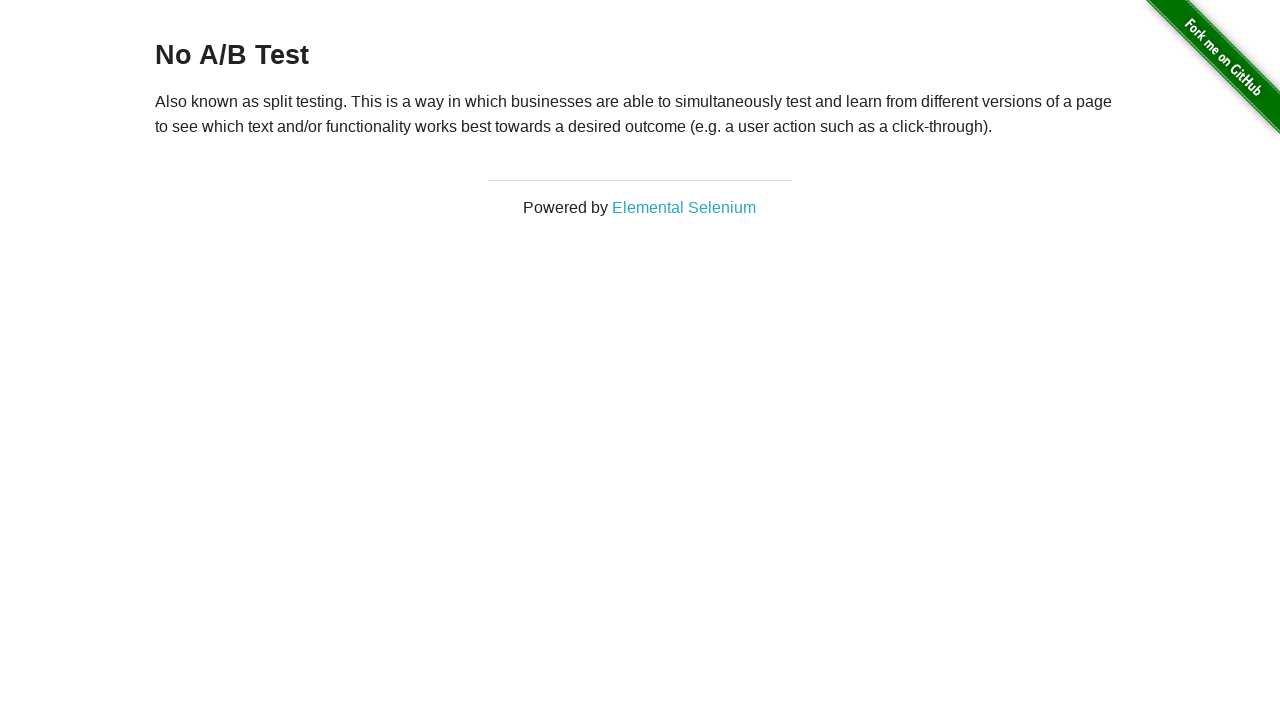

Retrieved final heading text: 'No A/B Test'
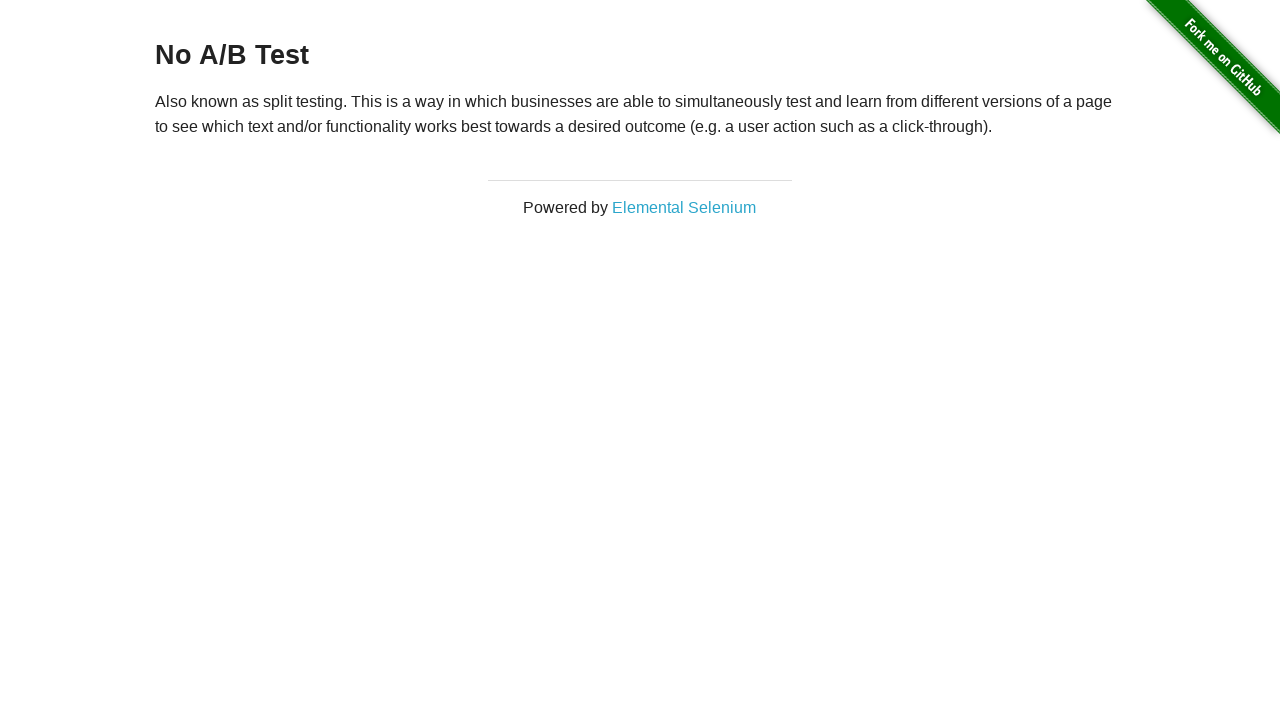

Verified opt-out was successful: heading is 'No A/B Test'
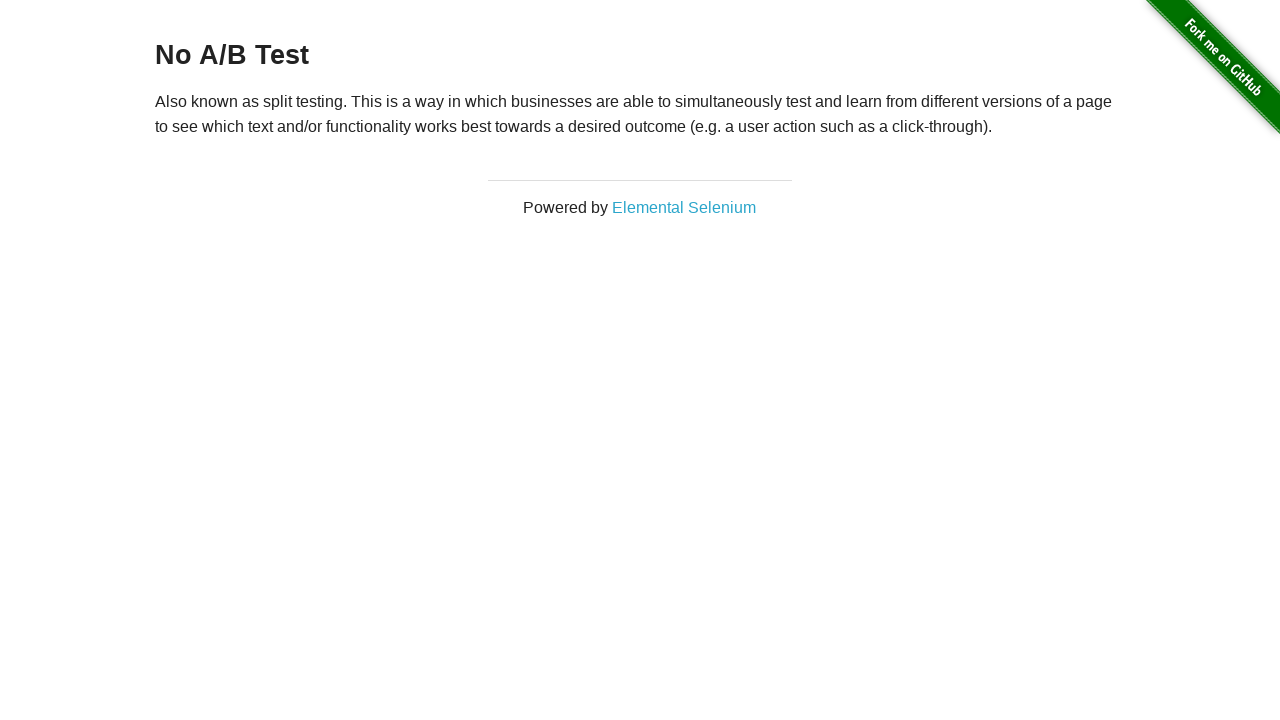

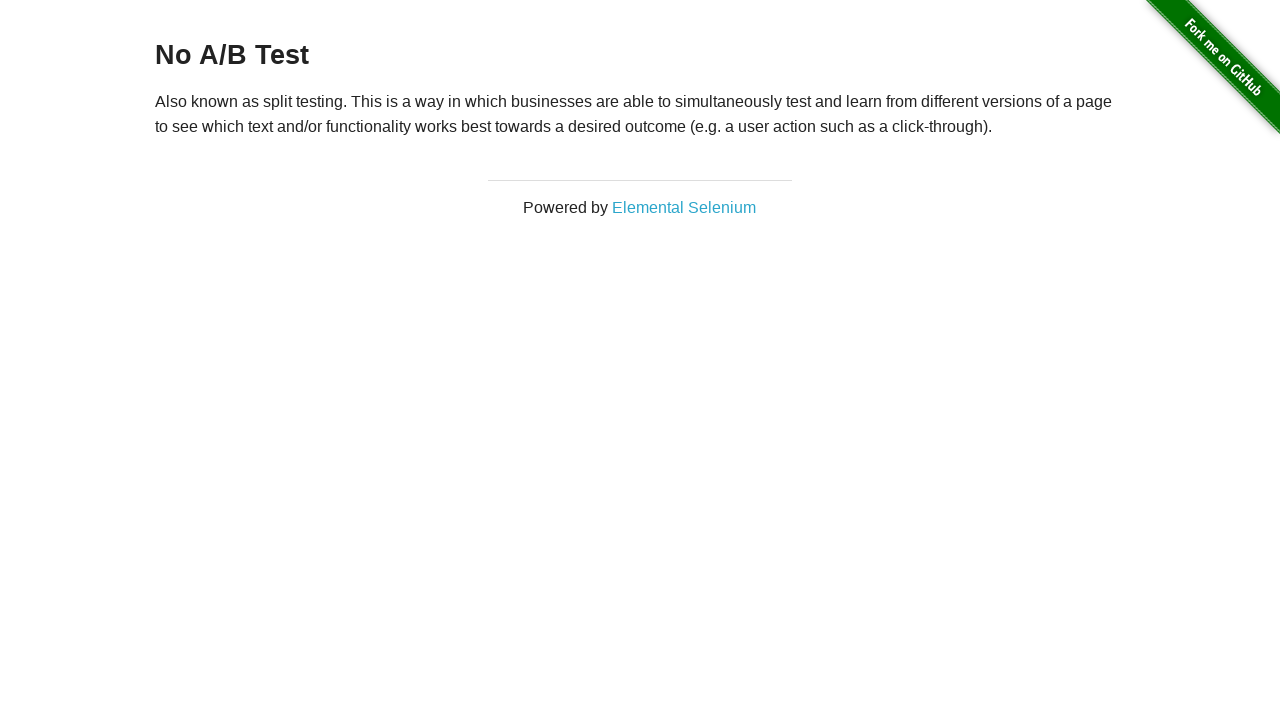